Tests date picker functionality by opening the date picker widget, navigating to a specific month/year (July 2026), and selecting a specific day (25th).

Starting URL: https://testautomationpractice.blogspot.com/

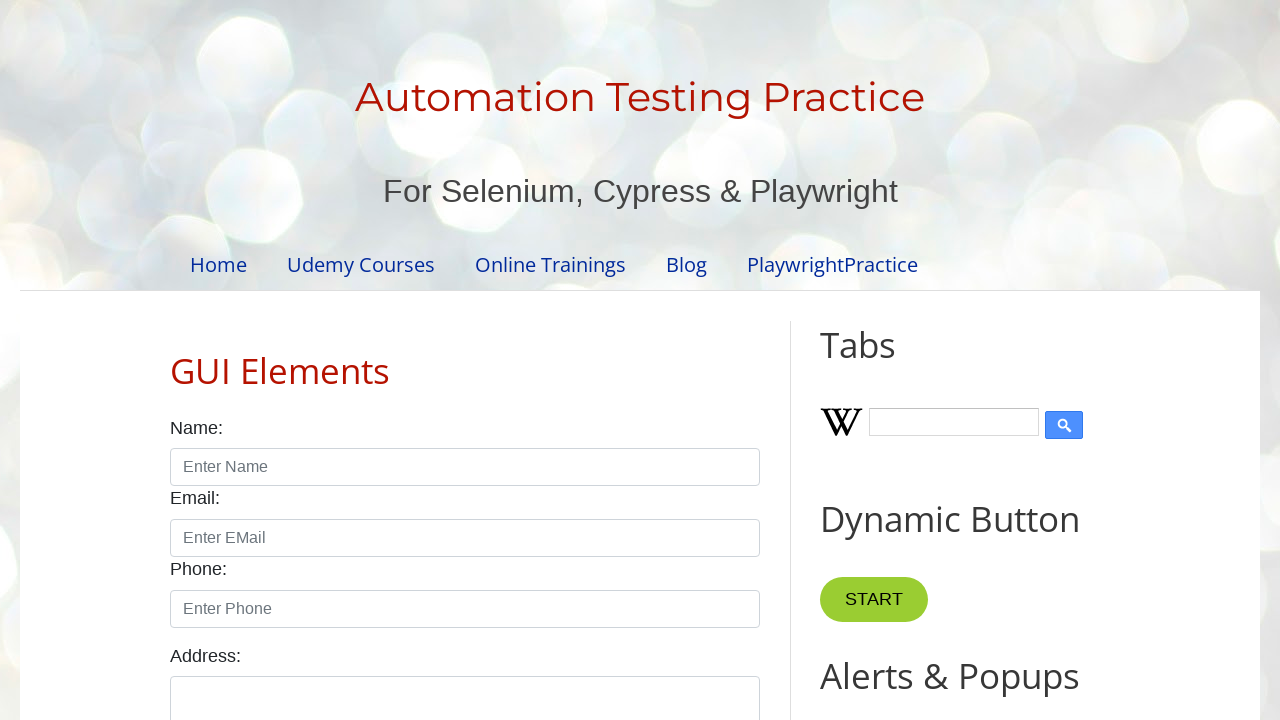

Clicked on date picker input to open the calendar widget at (515, 360) on input#datepicker
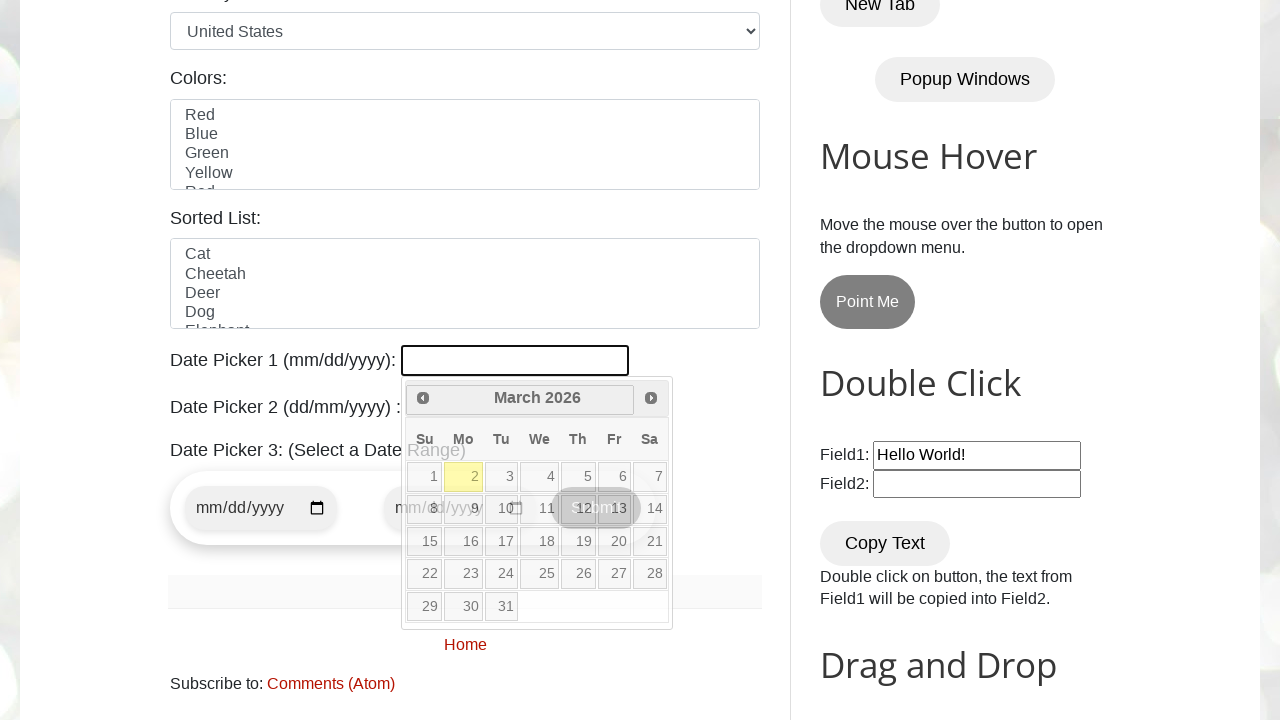

Retrieved current year from date picker
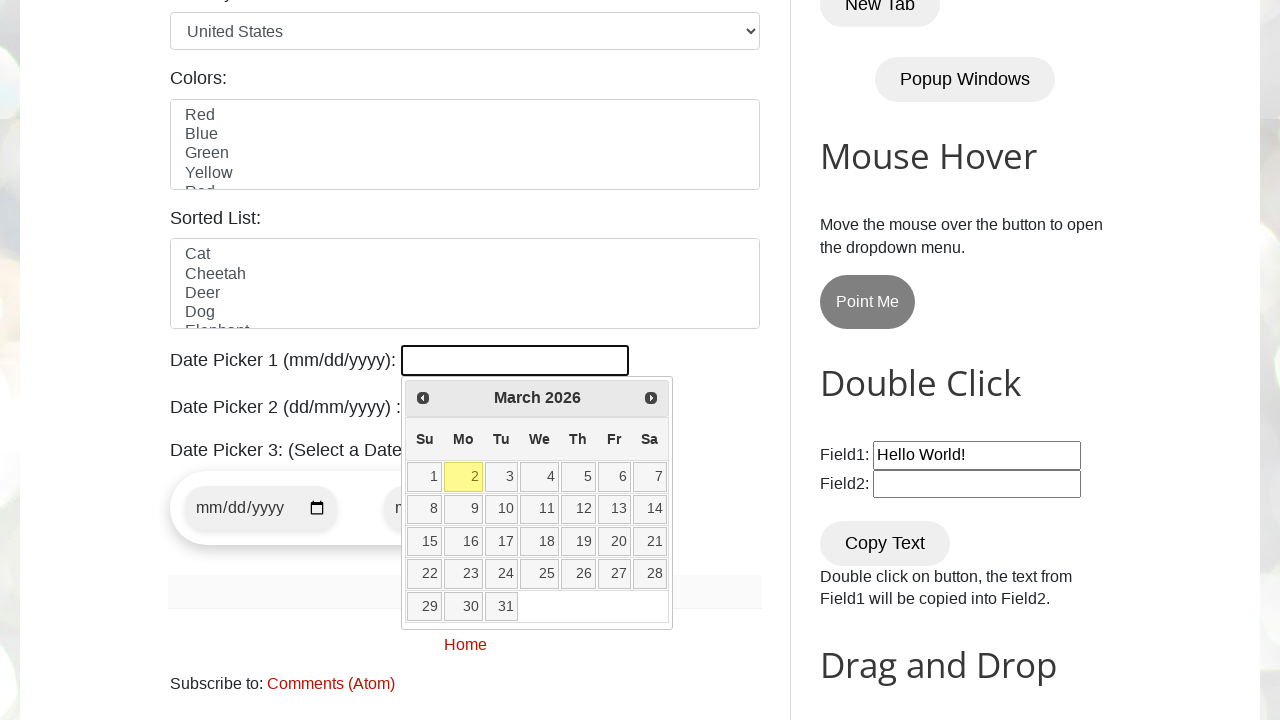

Retrieved current month from date picker
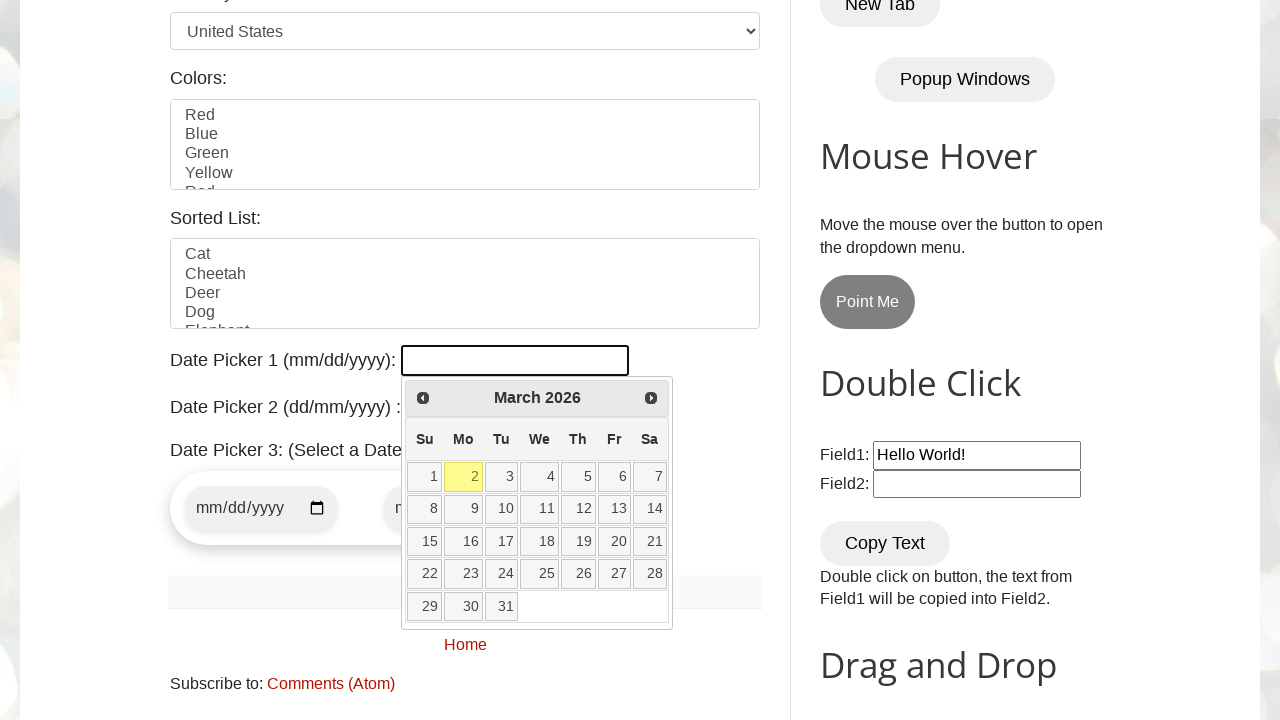

Clicked Next button to navigate towards July 2026 (currently at March 2026) at (651, 398) on xpath=//span[text()='Next']
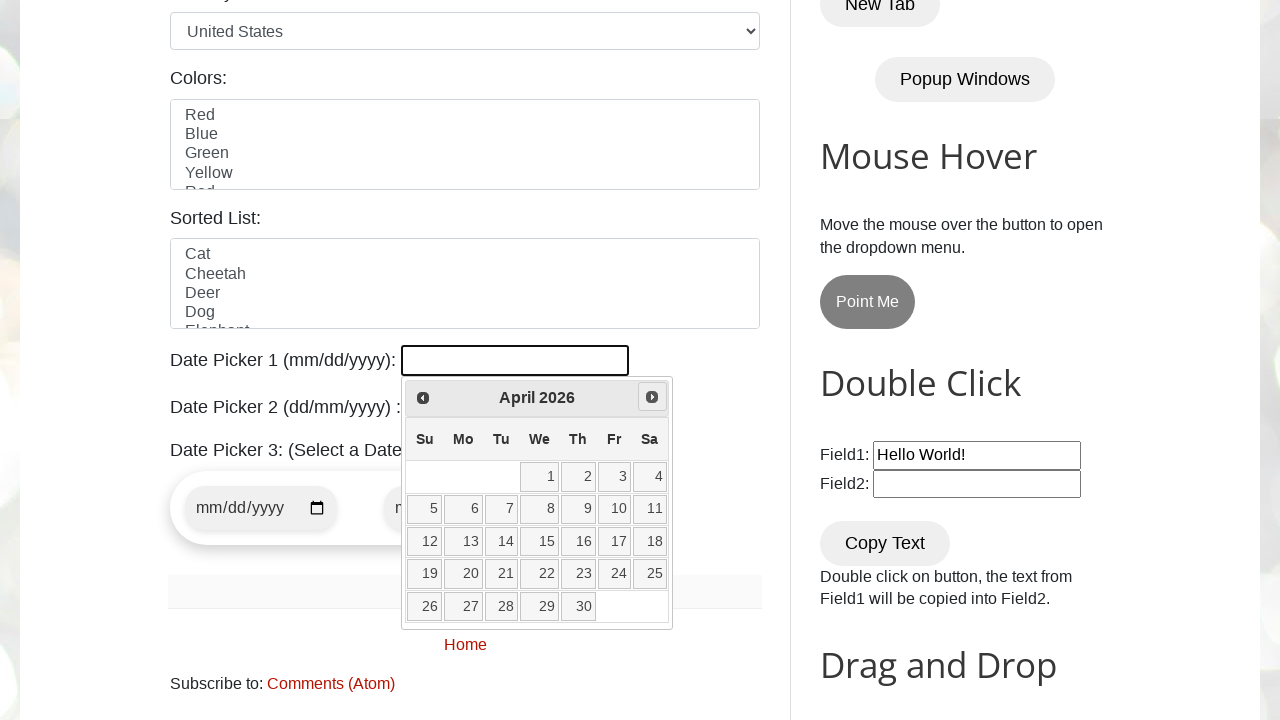

Retrieved current year from date picker
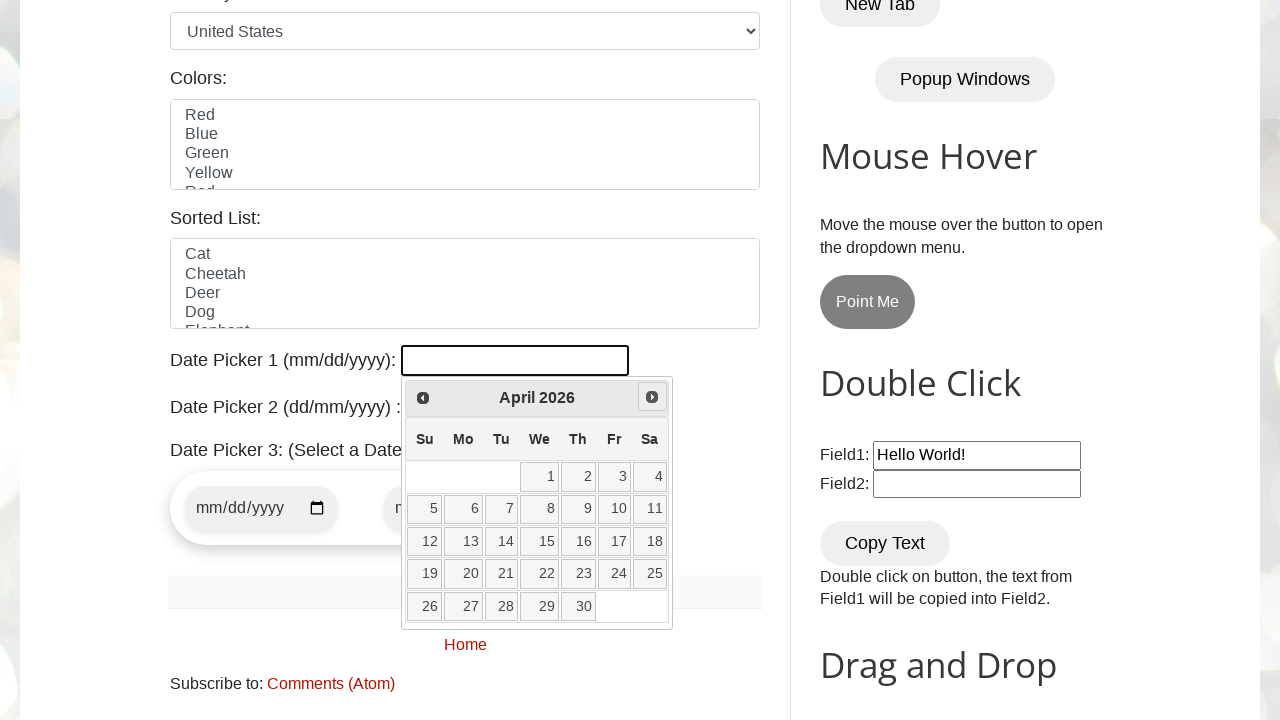

Retrieved current month from date picker
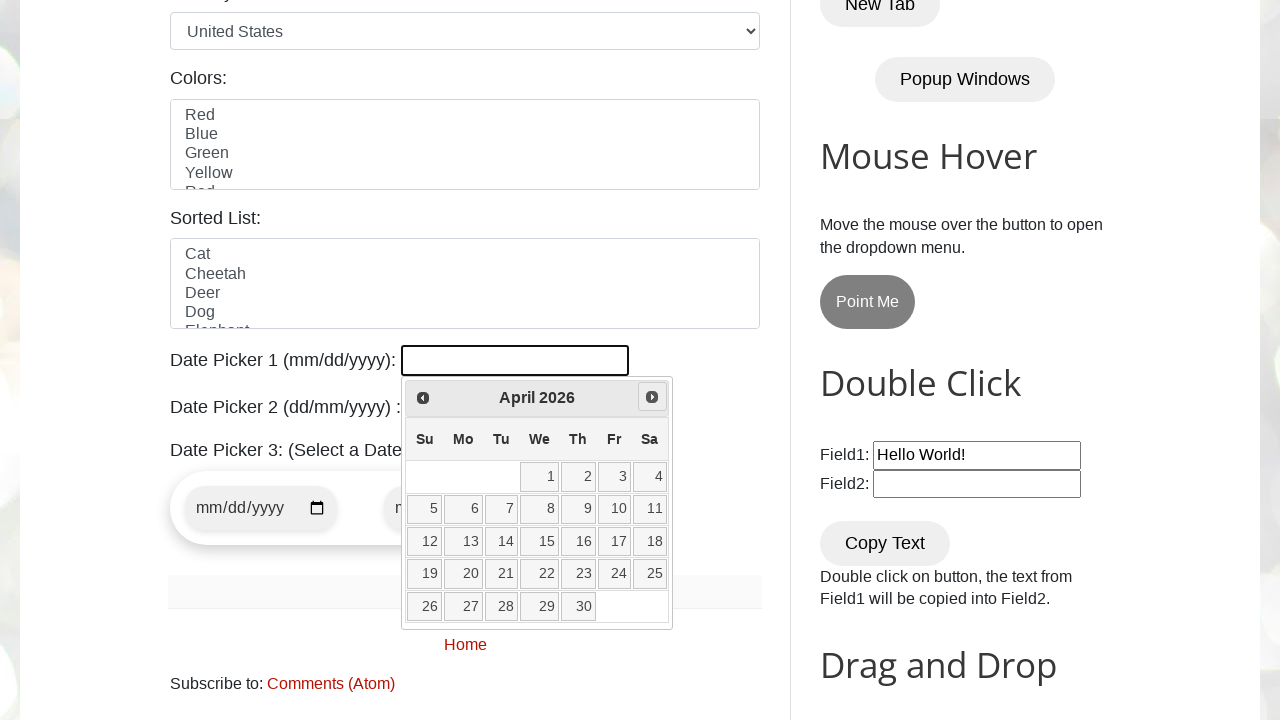

Clicked Next button to navigate towards July 2026 (currently at April 2026) at (652, 397) on xpath=//span[text()='Next']
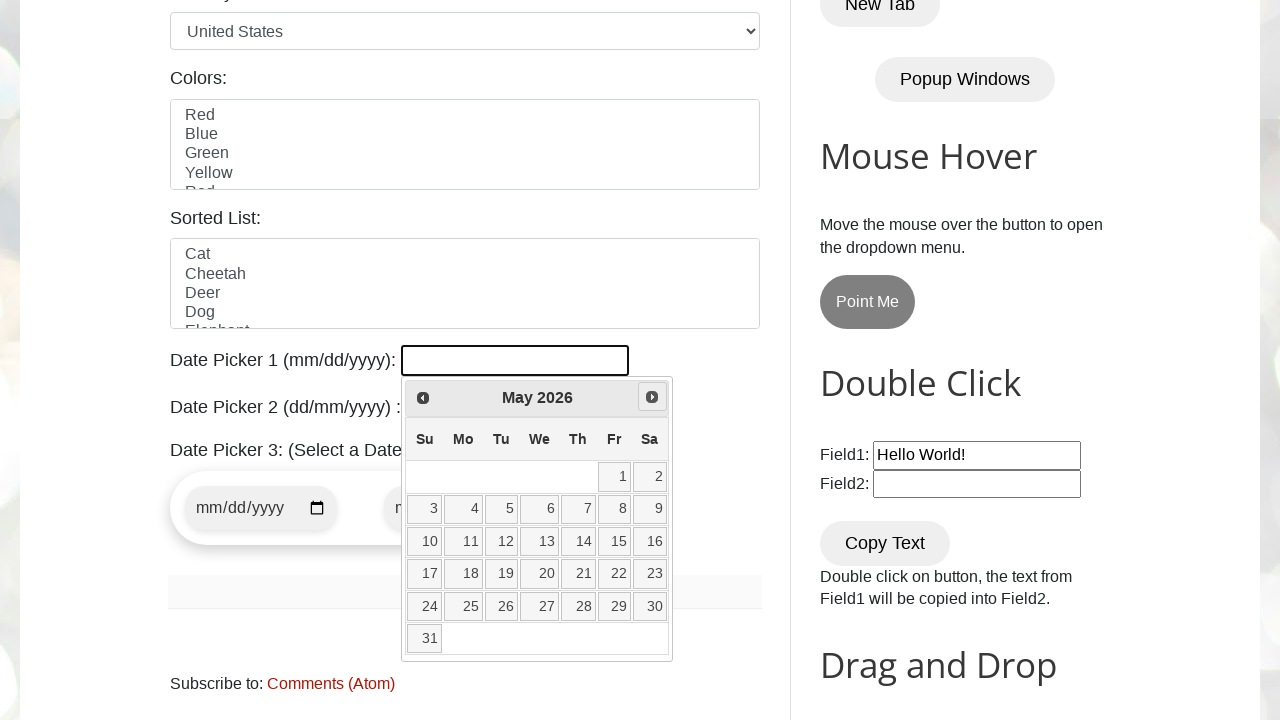

Retrieved current year from date picker
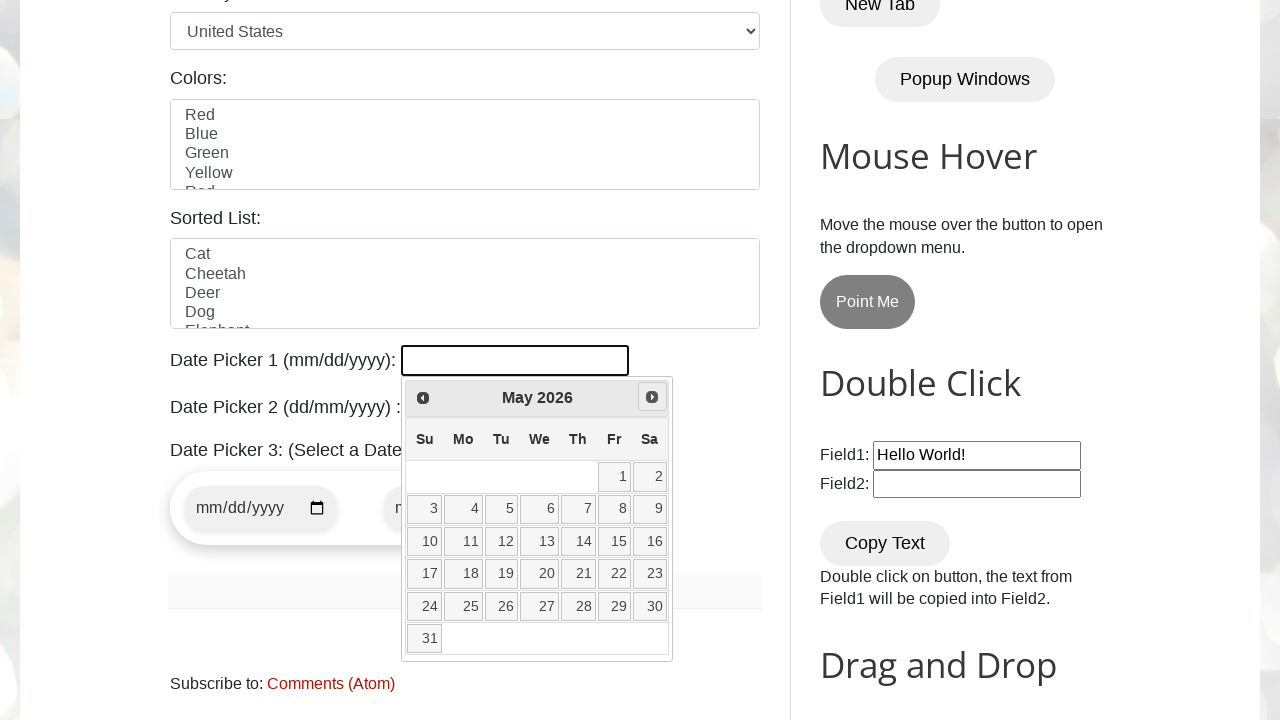

Retrieved current month from date picker
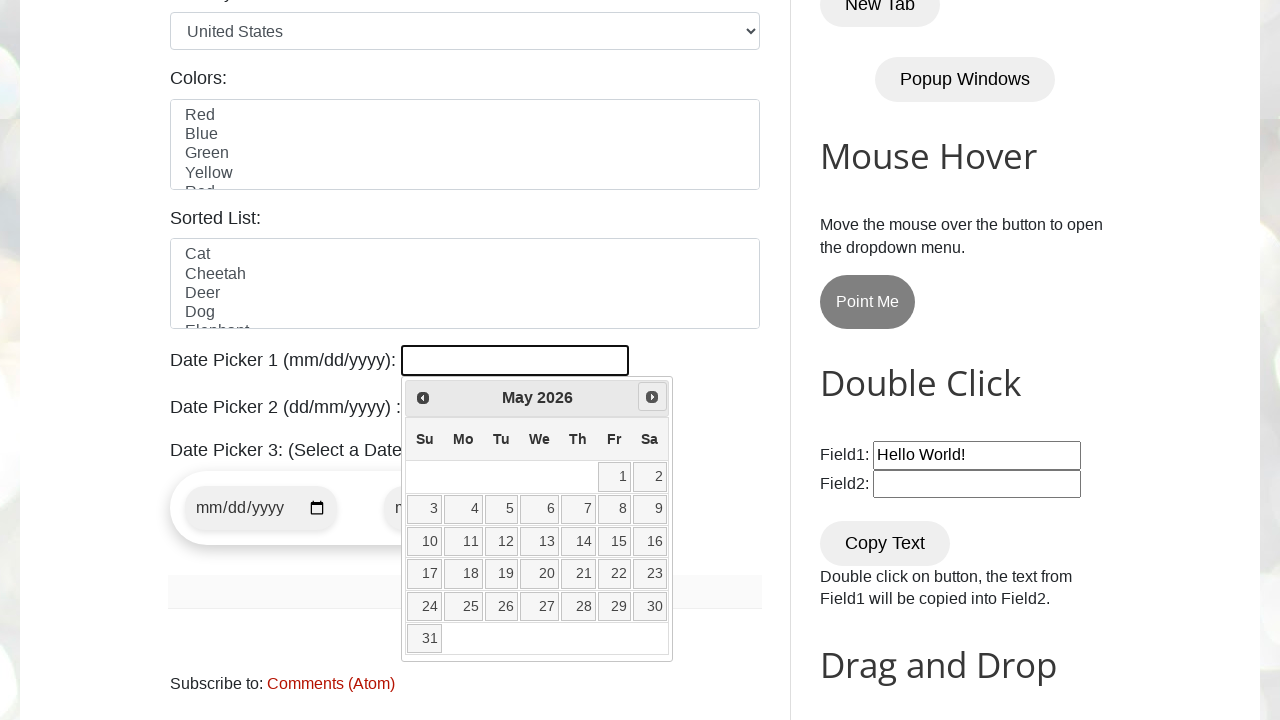

Clicked Next button to navigate towards July 2026 (currently at May 2026) at (652, 397) on xpath=//span[text()='Next']
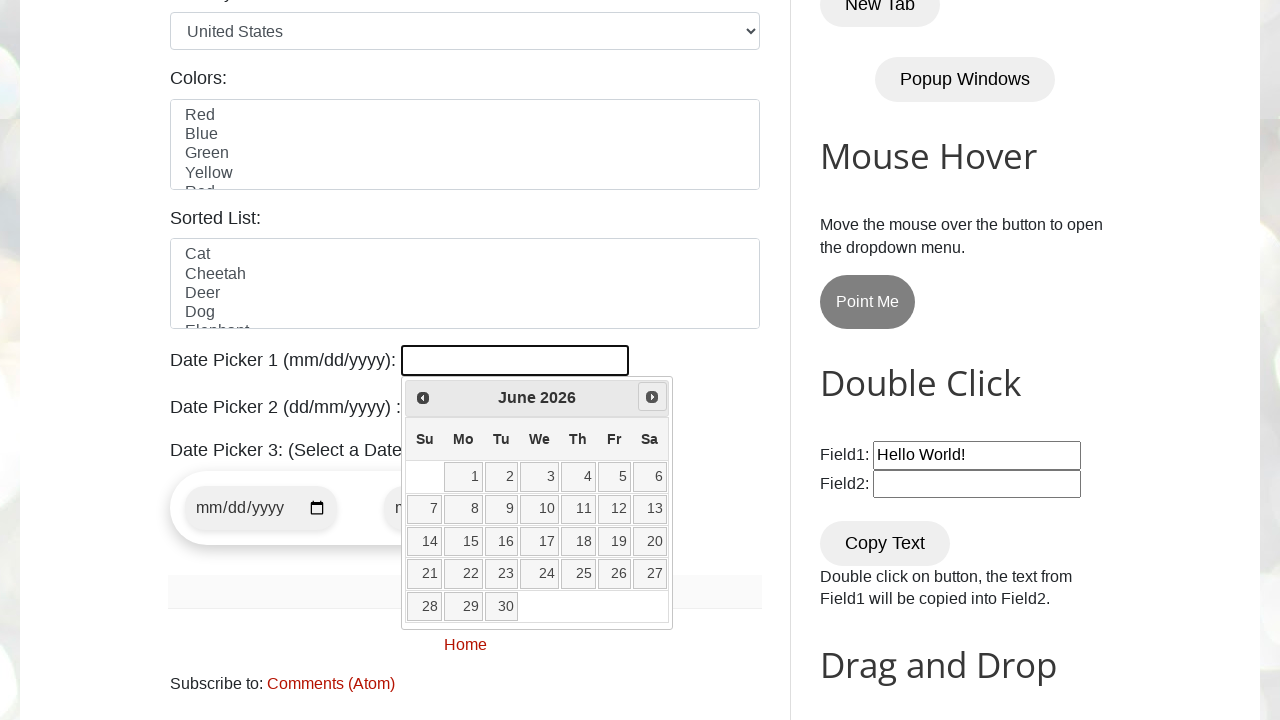

Retrieved current year from date picker
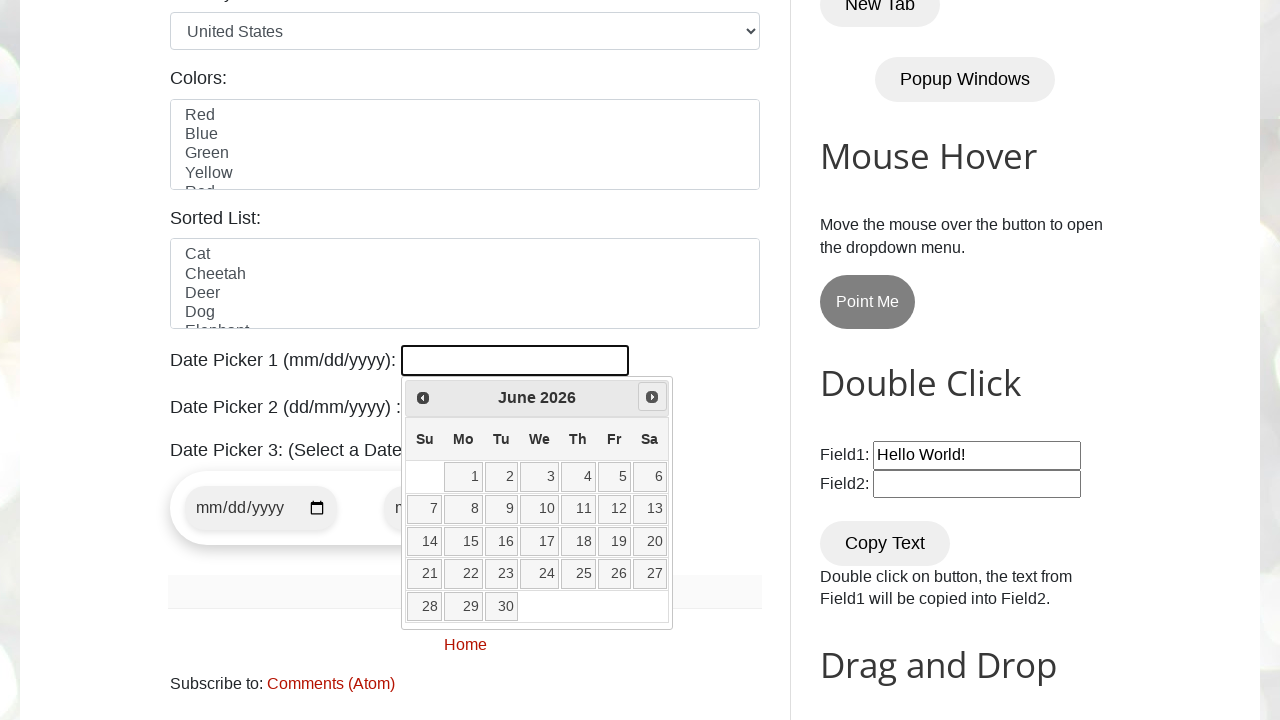

Retrieved current month from date picker
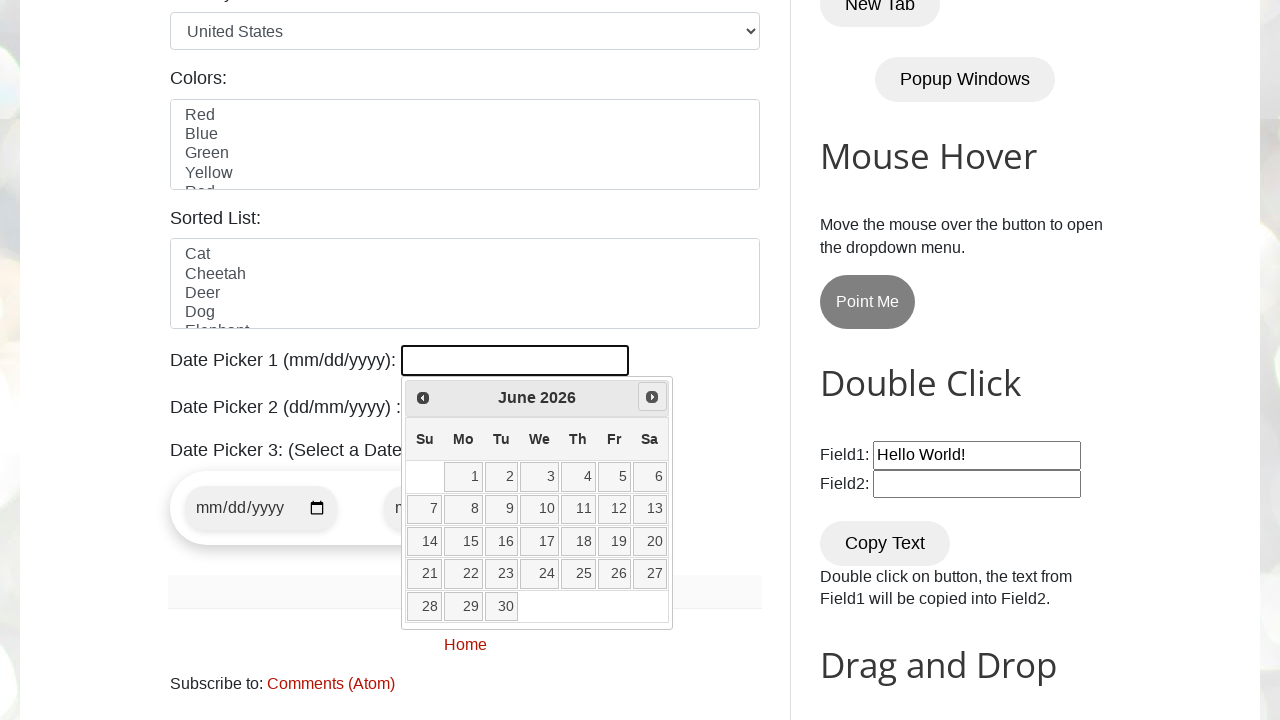

Clicked Next button to navigate towards July 2026 (currently at June 2026) at (652, 397) on xpath=//span[text()='Next']
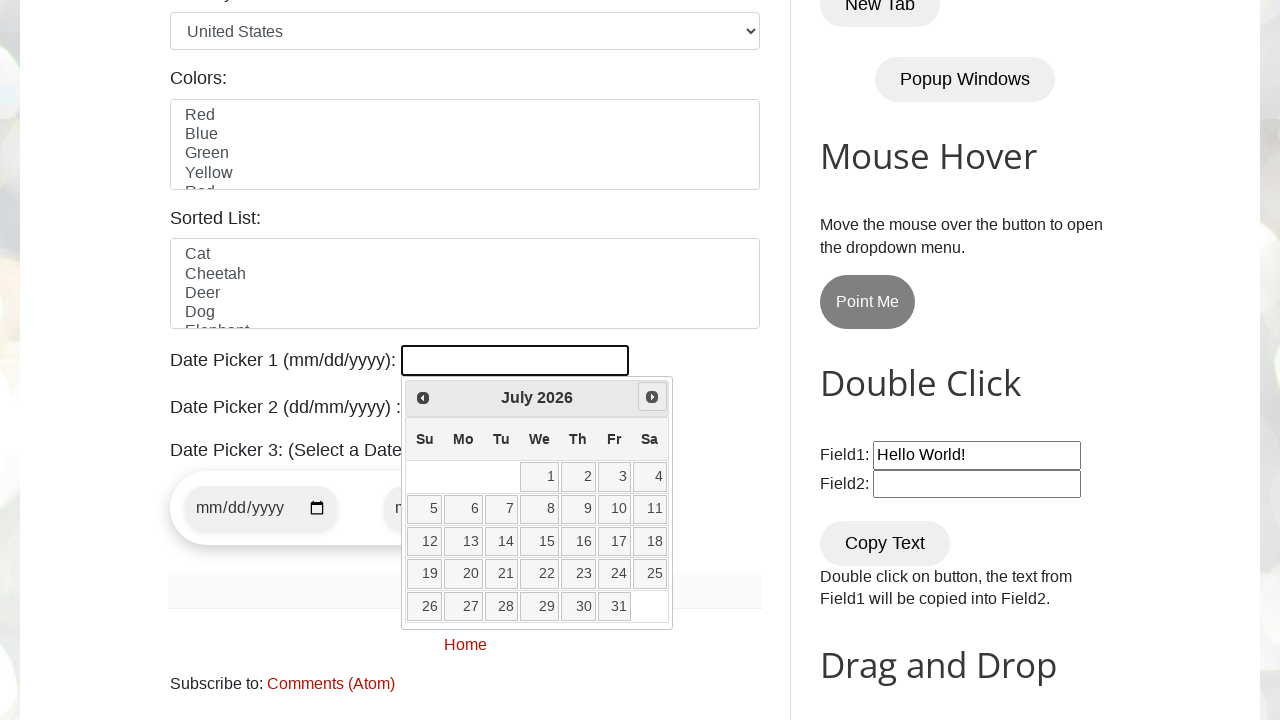

Retrieved current year from date picker
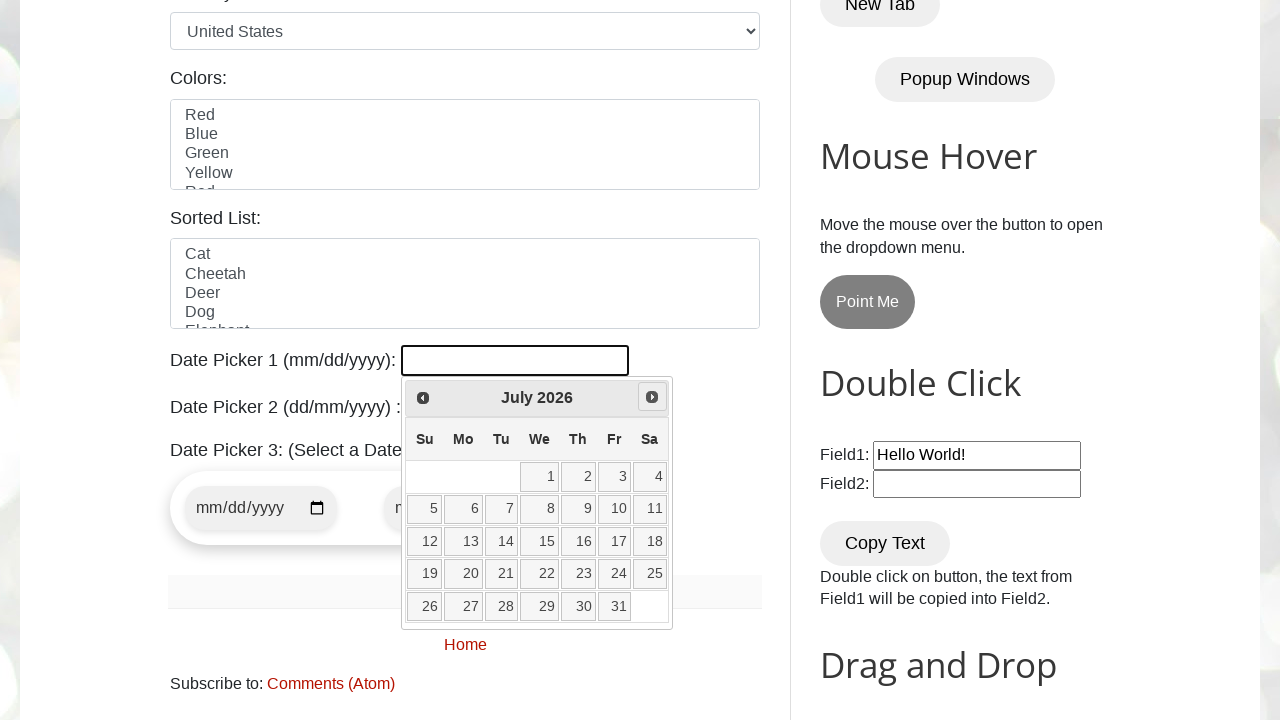

Retrieved current month from date picker
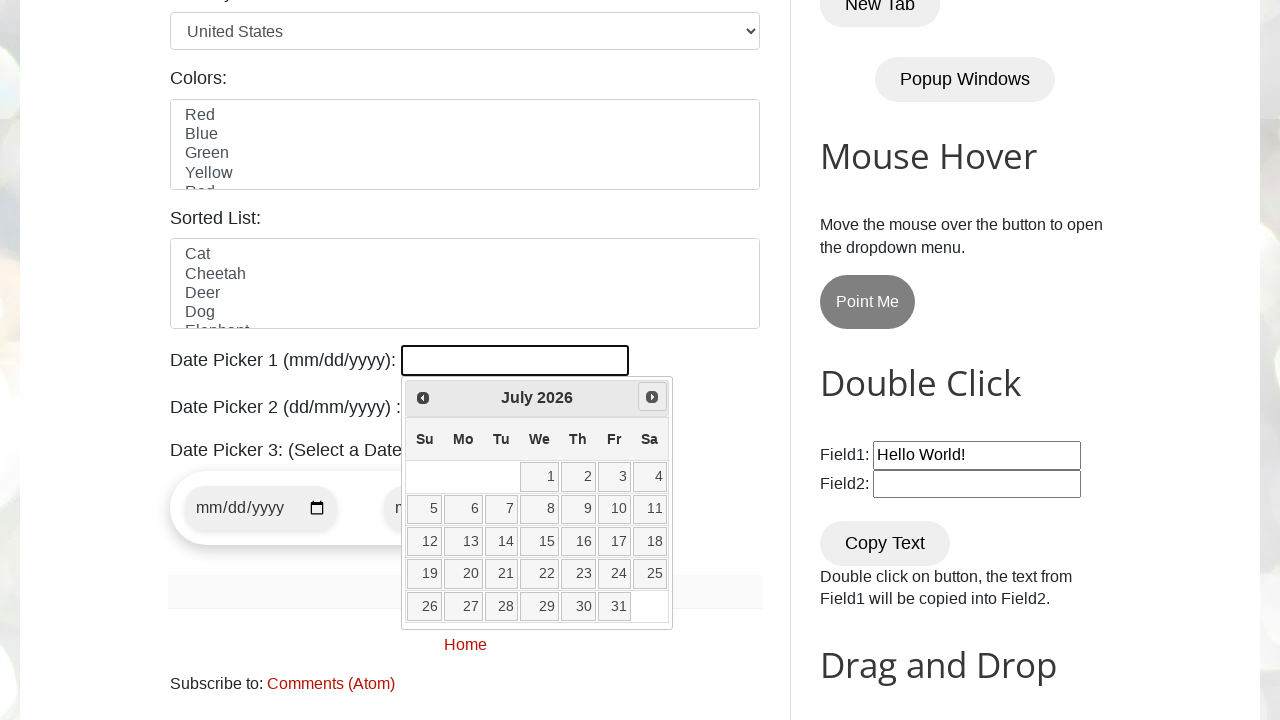

Retrieved all available date options from the calendar
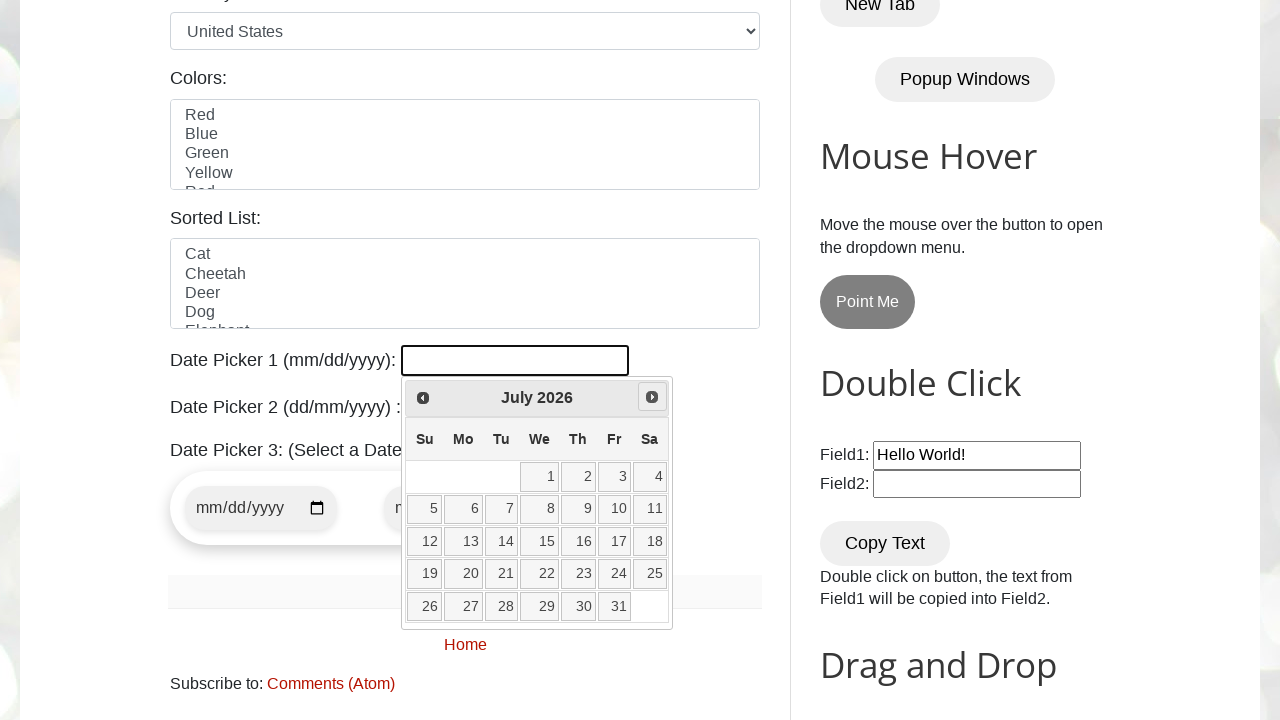

Selected day 25 from July 2026 calendar at (650, 574) on xpath=//a[@class='ui-state-default'] >> nth=24
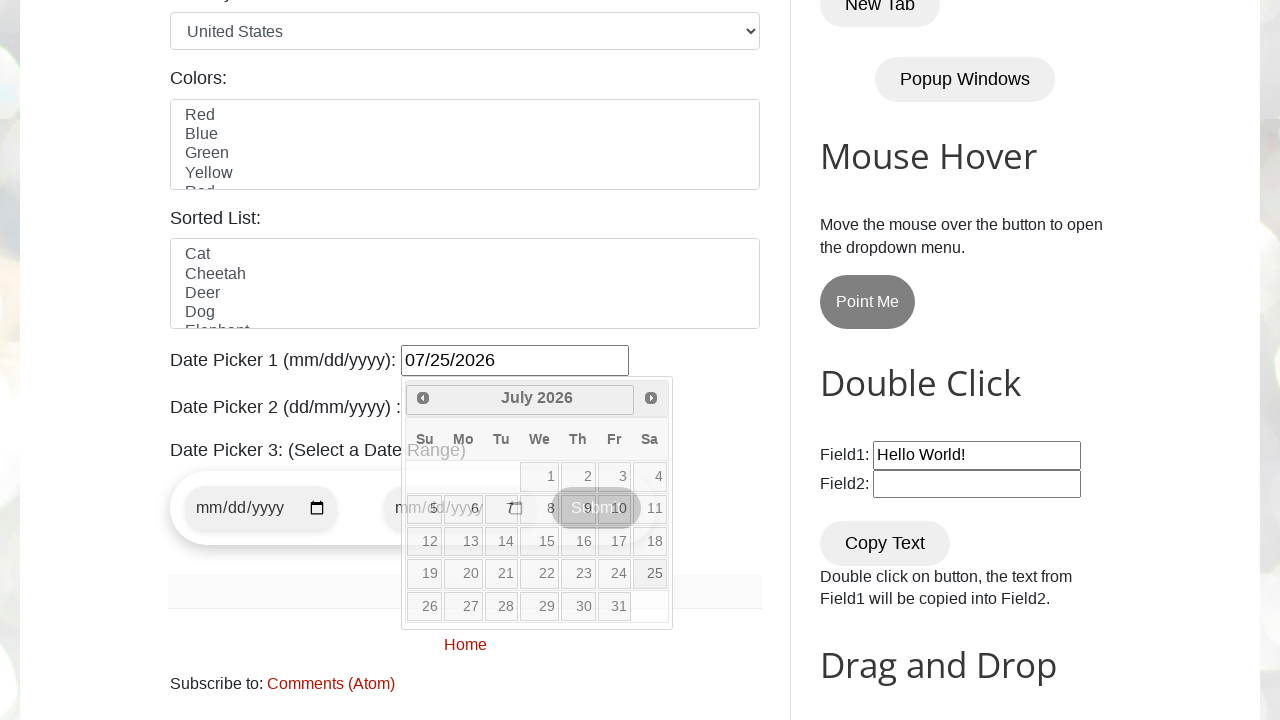

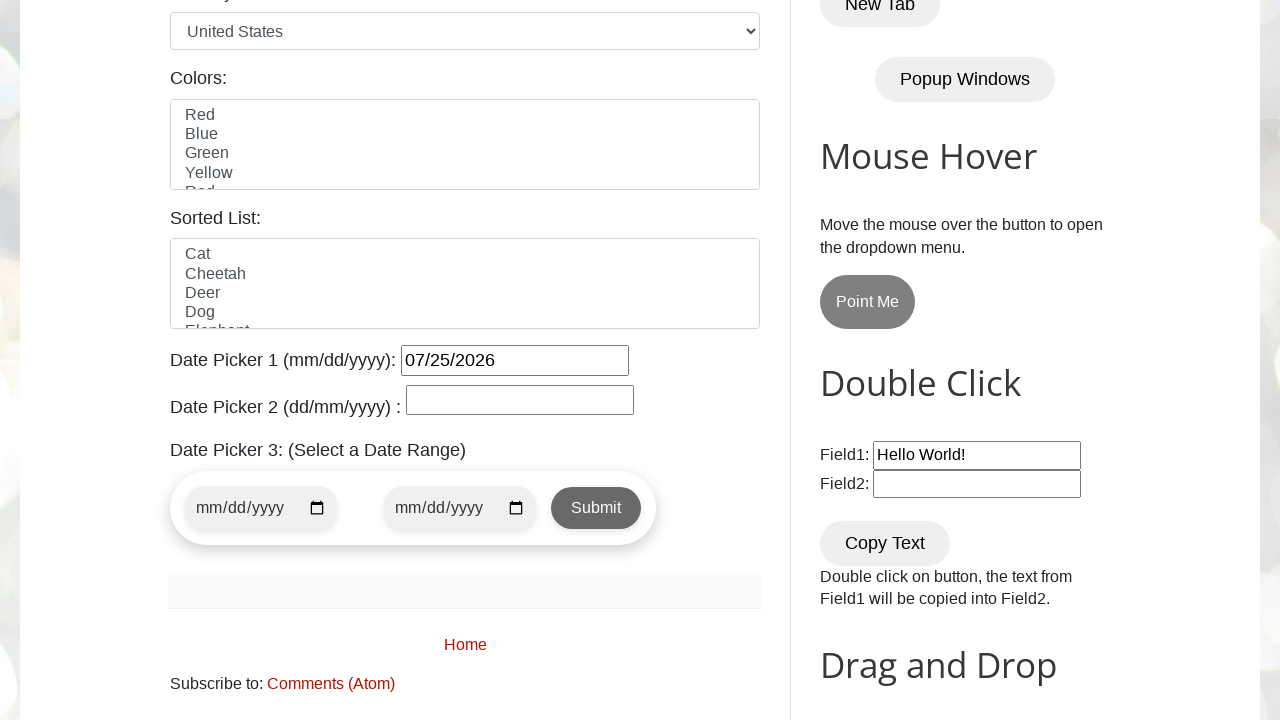